Tests alert handling functionality by triggering alerts with different names and accepting/dismissing them

Starting URL: https://rahulshettyacademy.com/AutomationPractice/

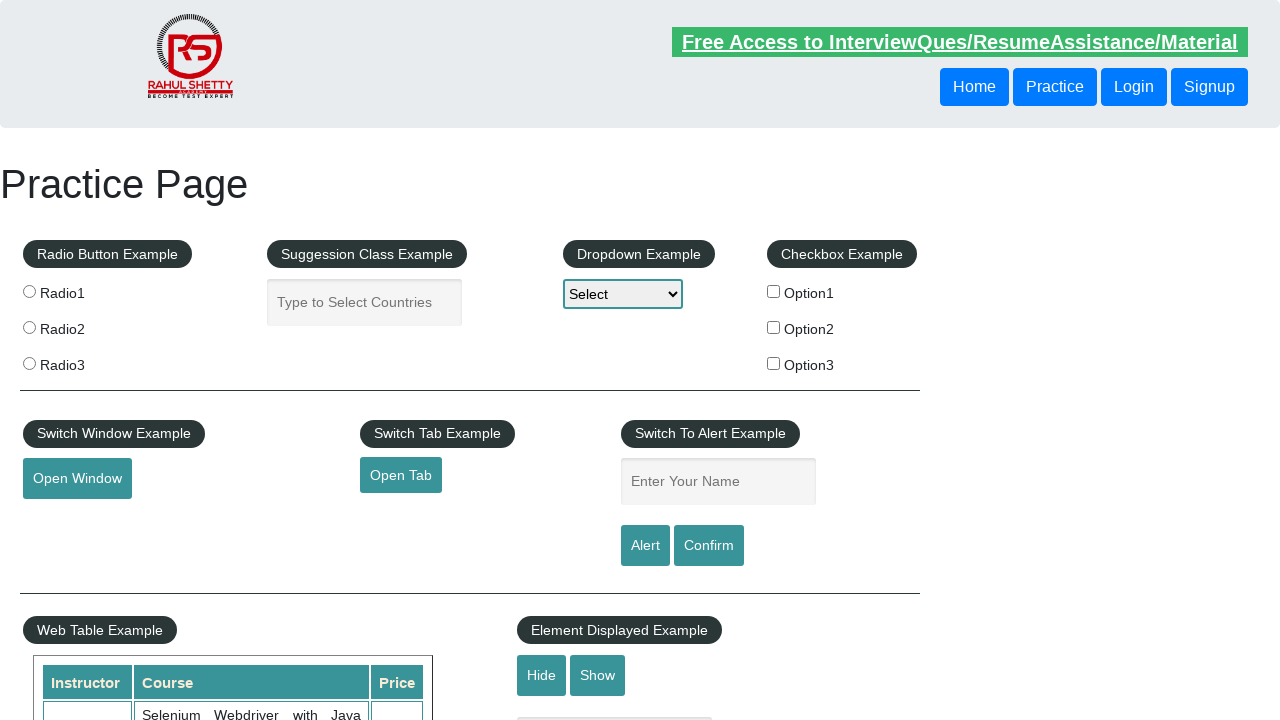

Filled name field with 'WobaidurRob' on #name
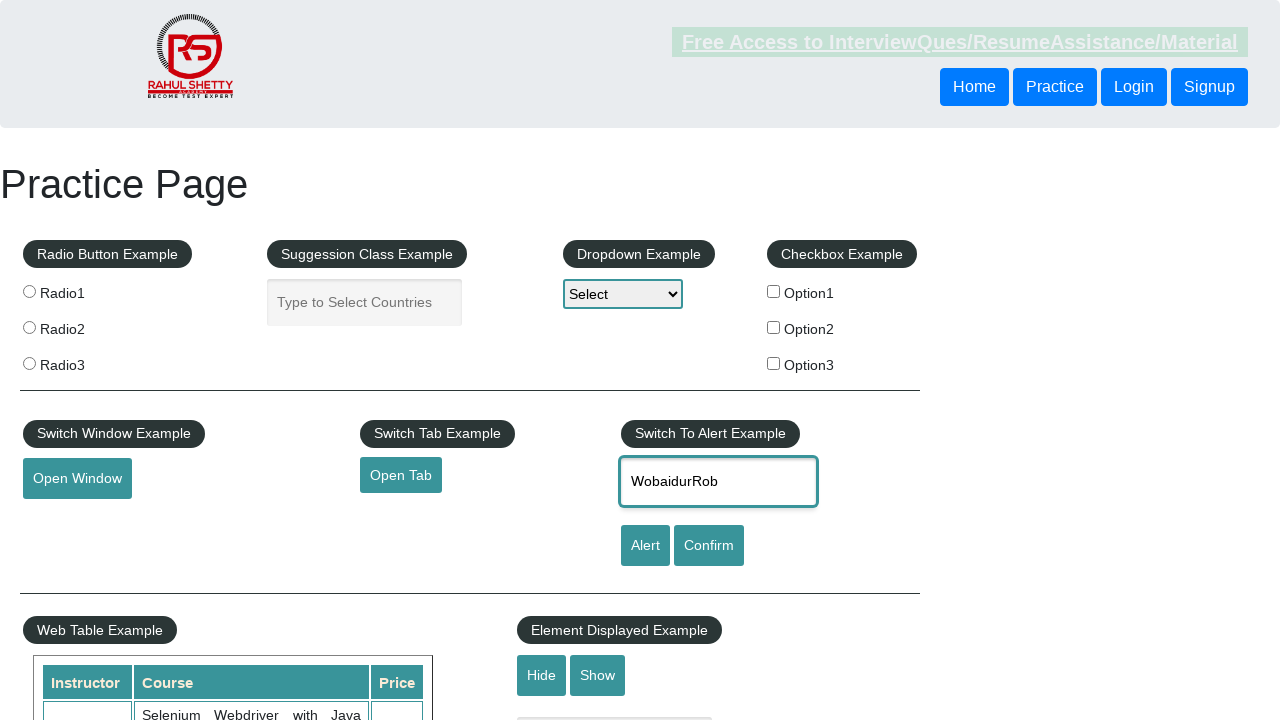

Clicked alert button to trigger alert at (645, 546) on xpath=//input[@id='alertbtn']
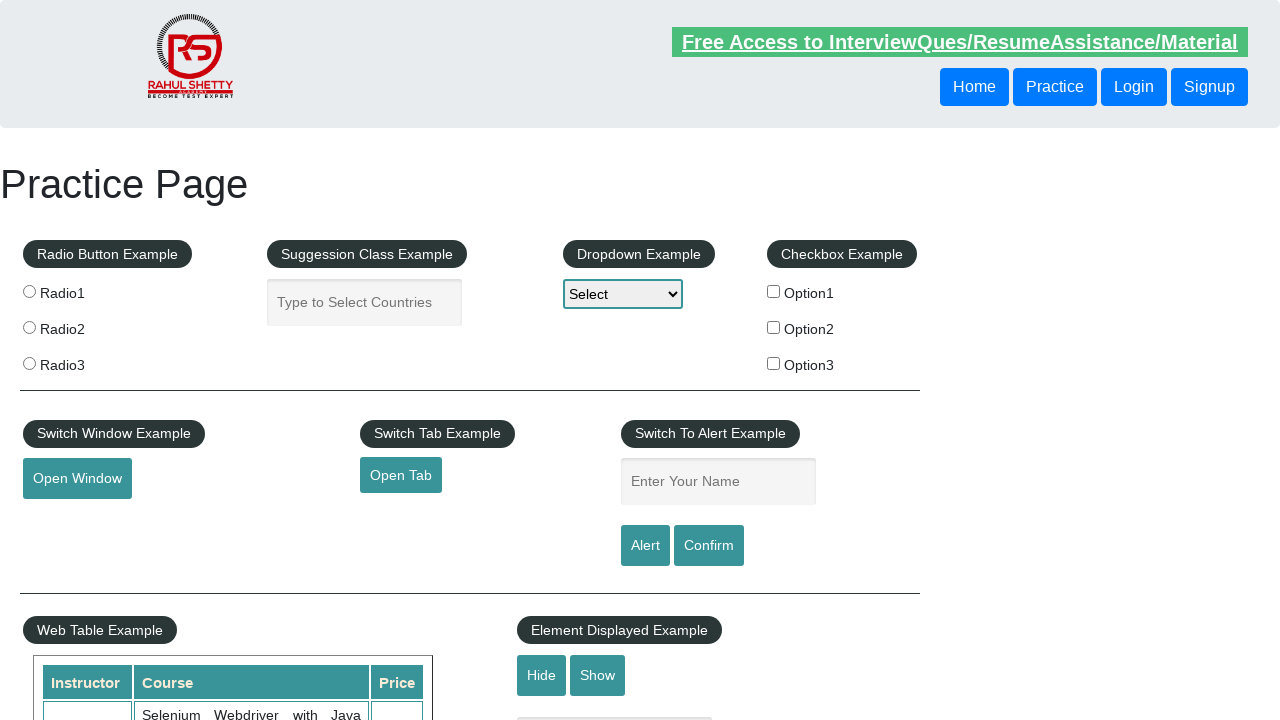

Set up dialog handler to accept alerts
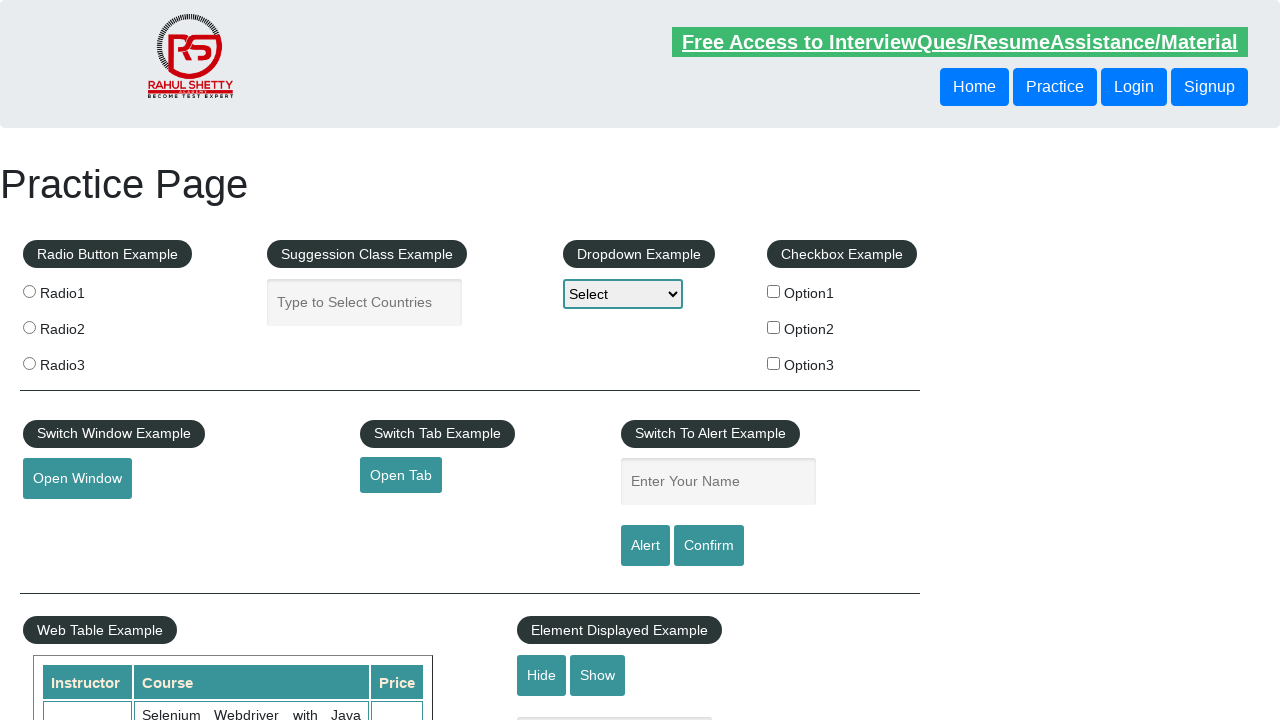

Clicked alert button and accepted the alert at (645, 546) on xpath=//input[@id='alertbtn']
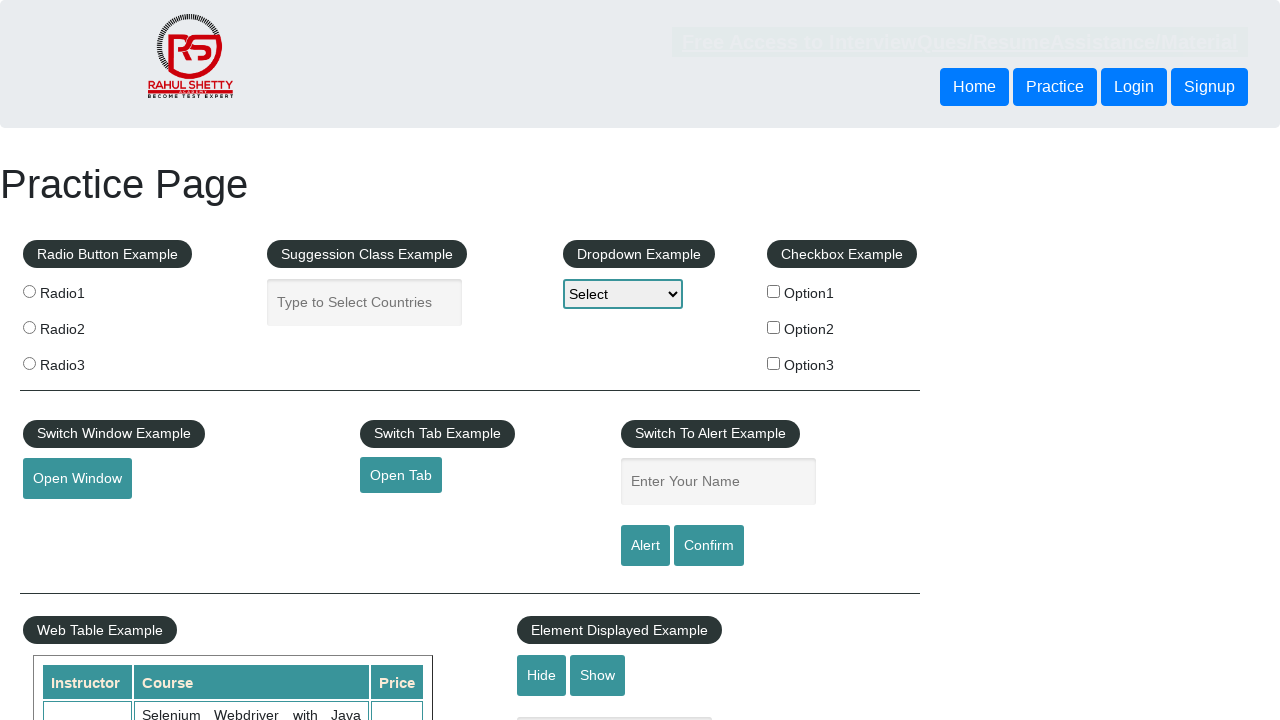

Filled name field with 'Tareq' on #name
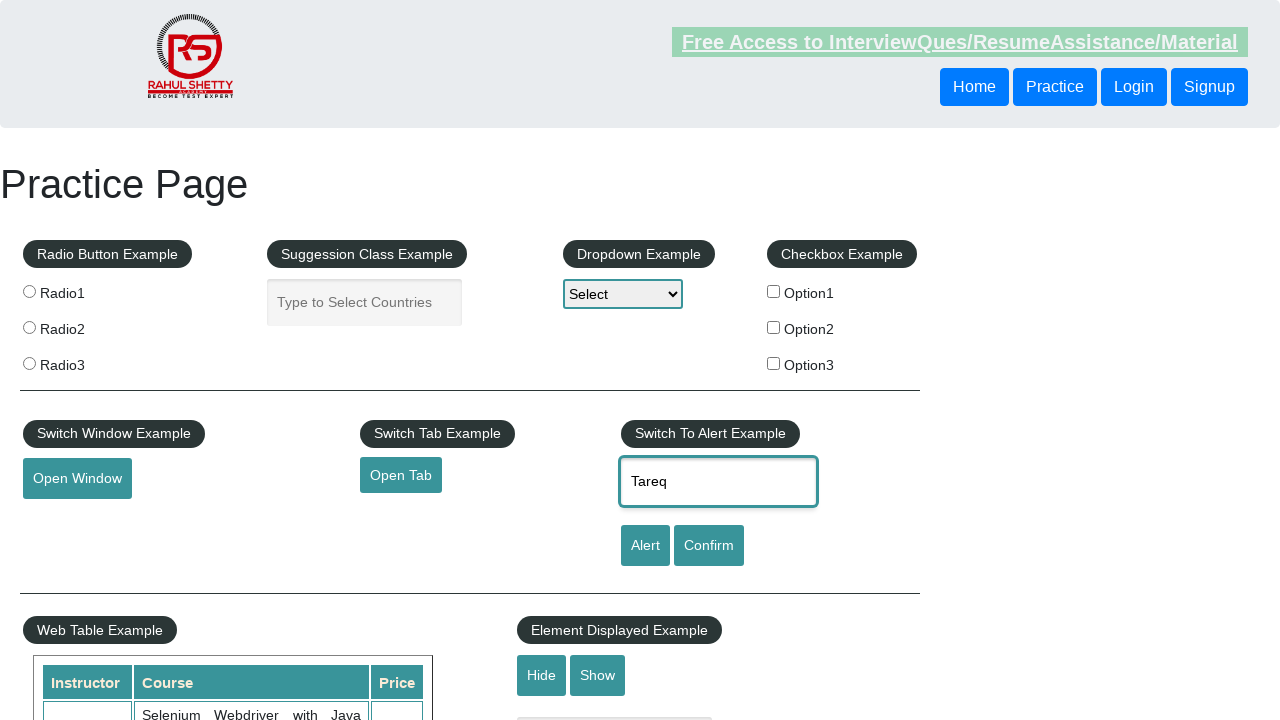

Set up dialog handler to dismiss confirm dialog
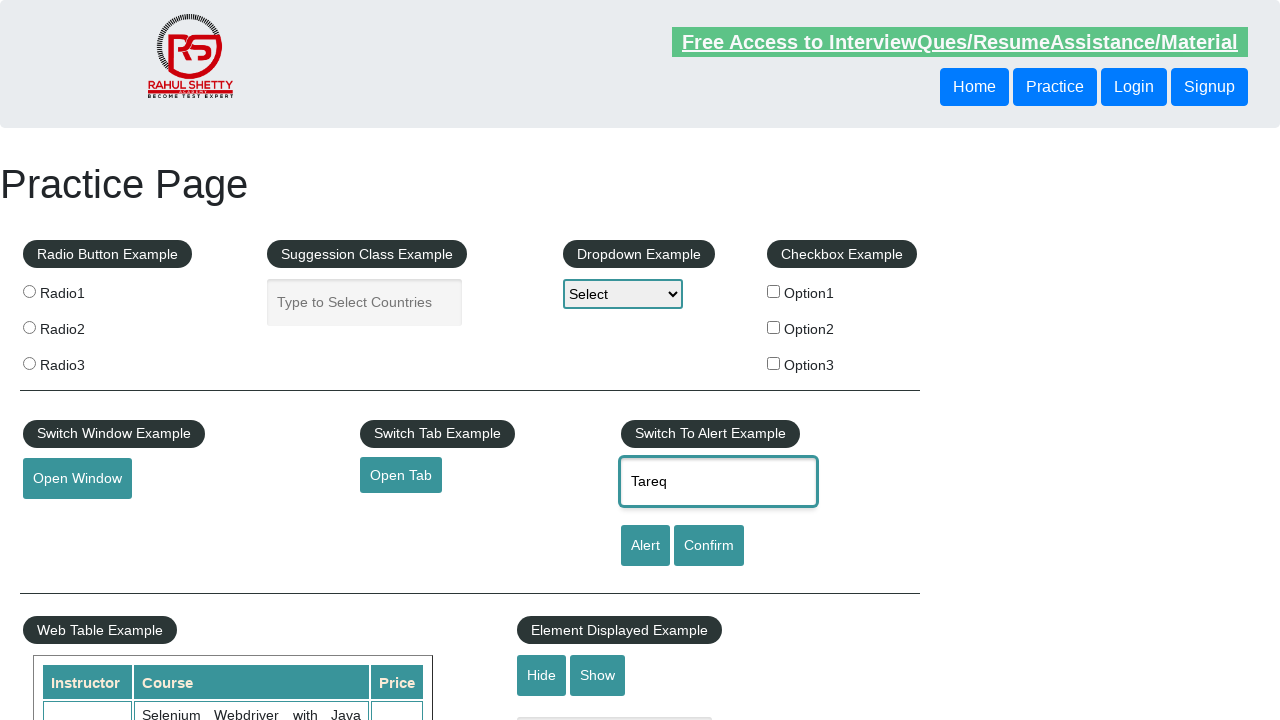

Clicked confirm button and dismissed the dialog at (709, 546) on xpath=//input[@id='confirmbtn']
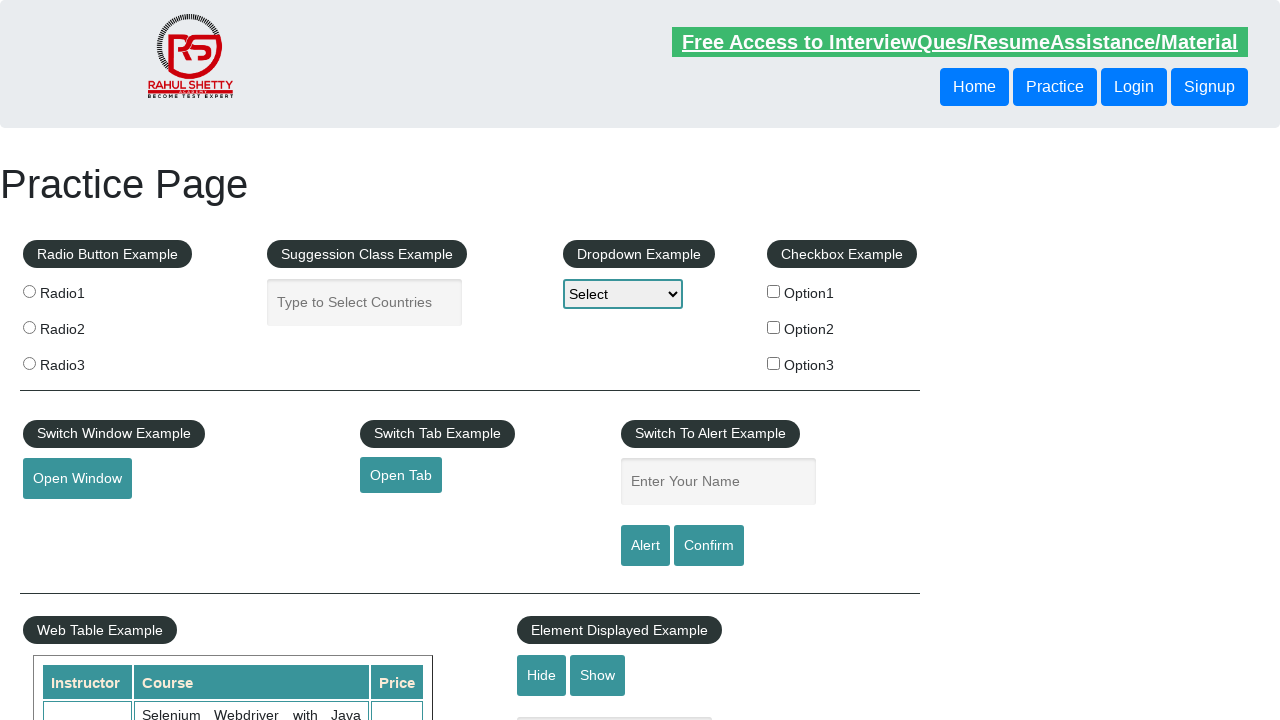

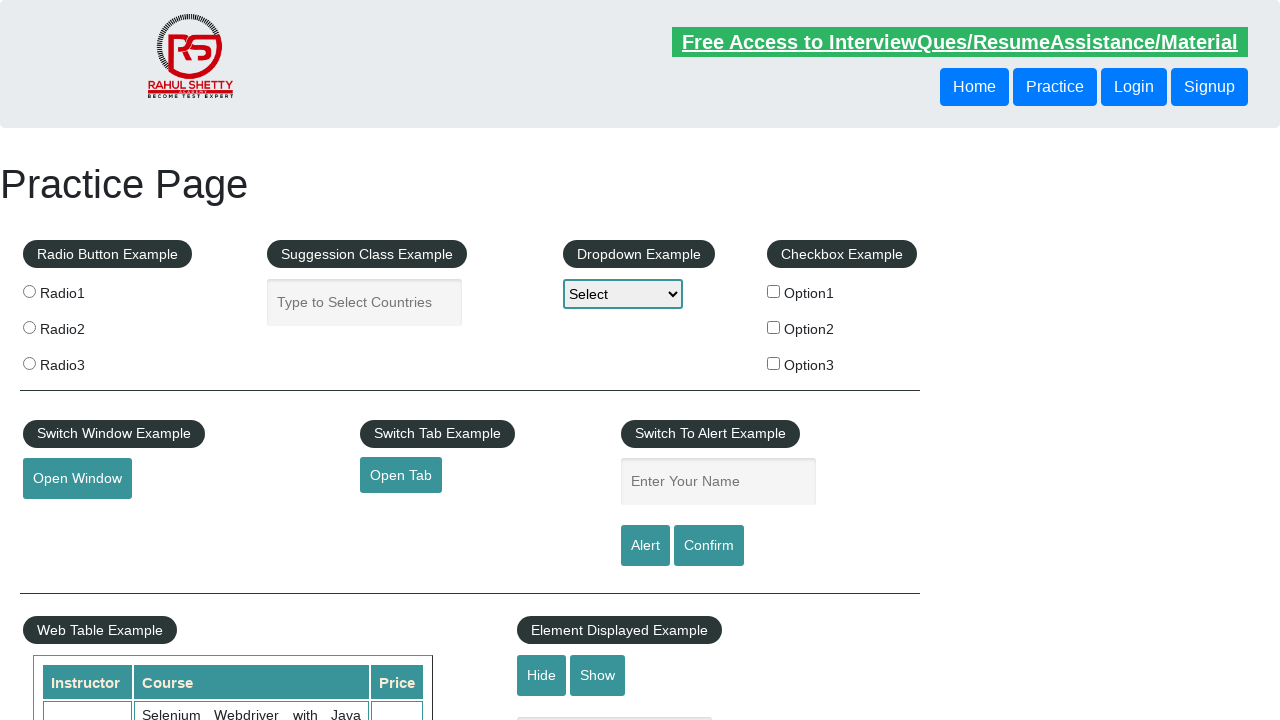